Tests drag and drop functionality by dragging column A to column B's position

Starting URL: https://the-internet.herokuapp.com/drag_and_drop

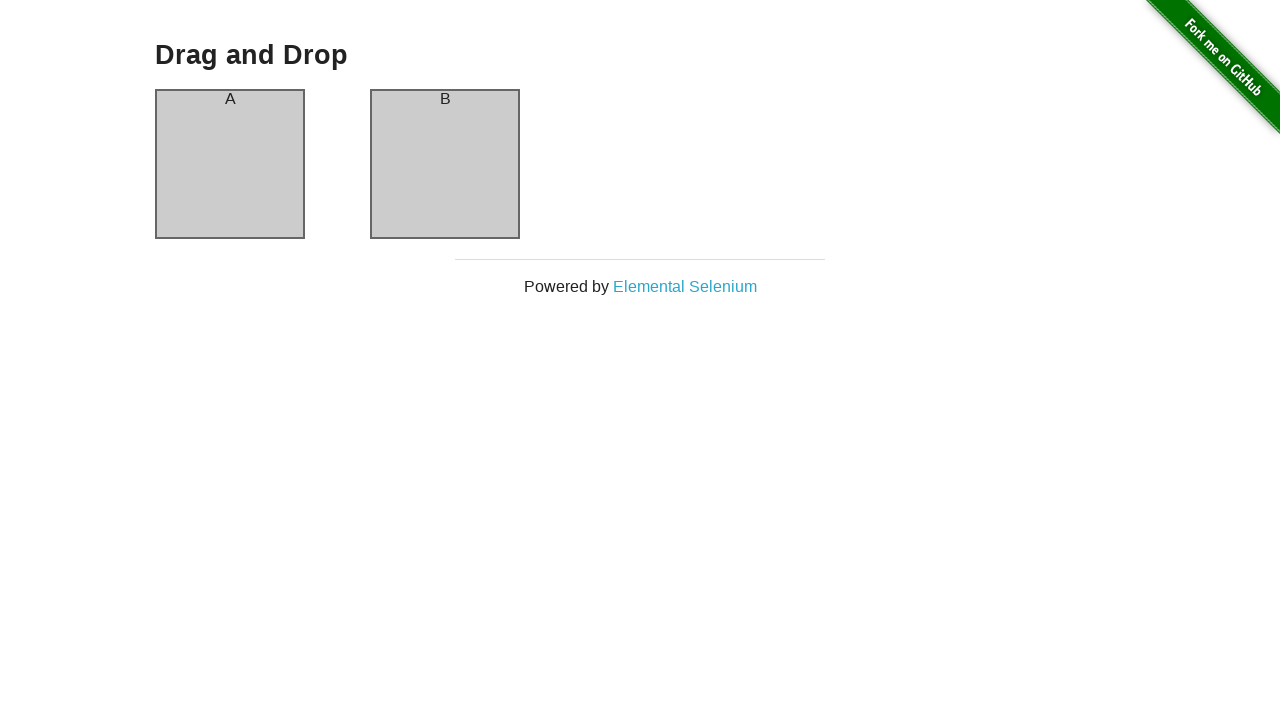

Located column A element
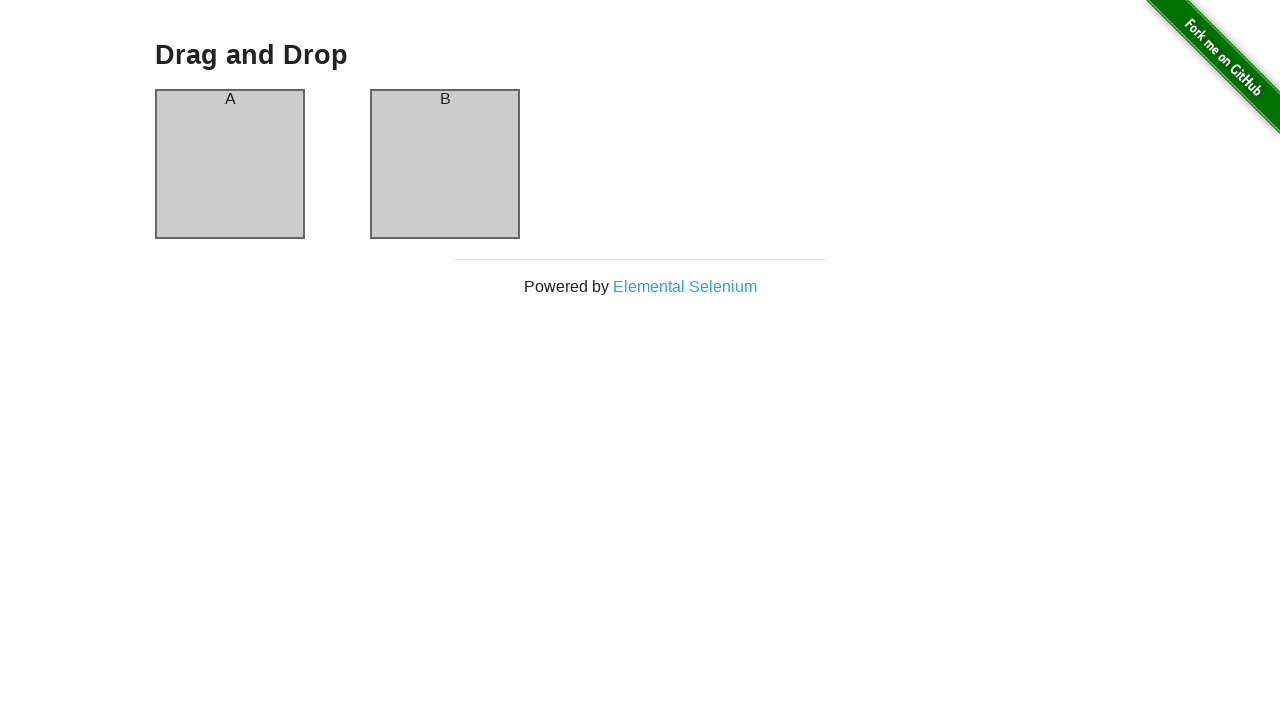

Located column B element
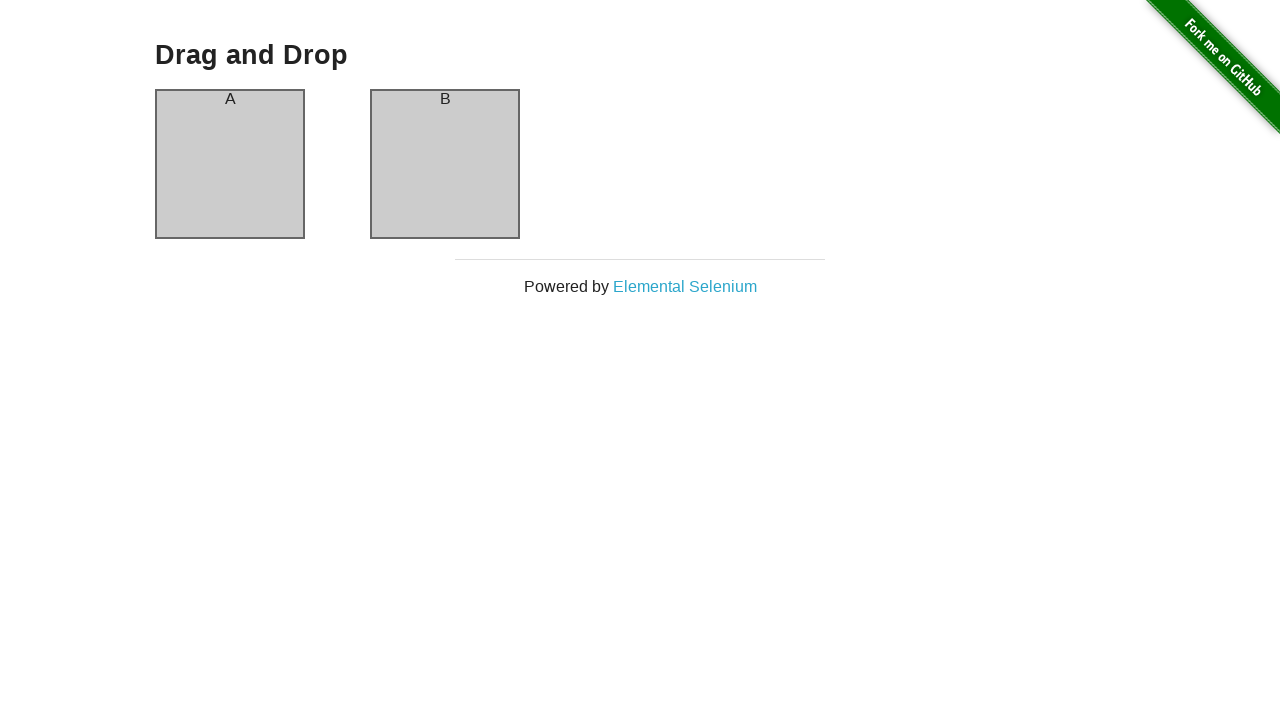

Dragged column A to column B's position at (445, 164)
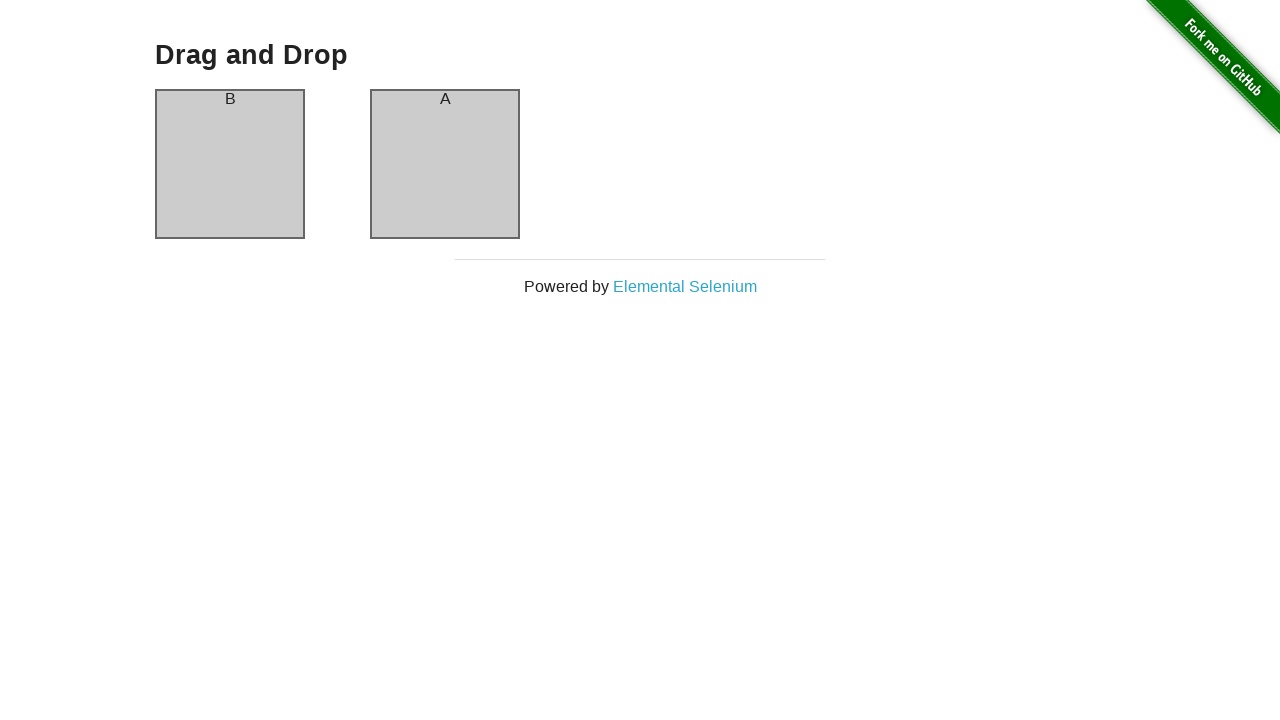

Waited 2 seconds for drag and drop animation to complete
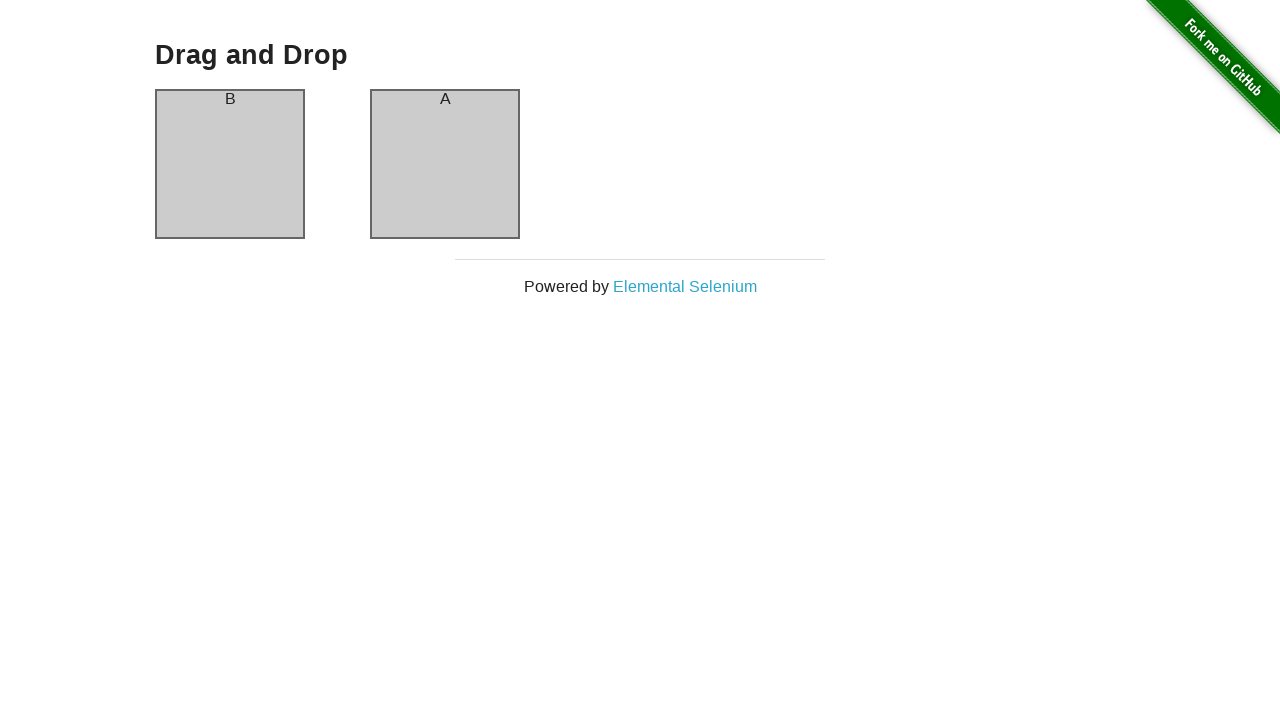

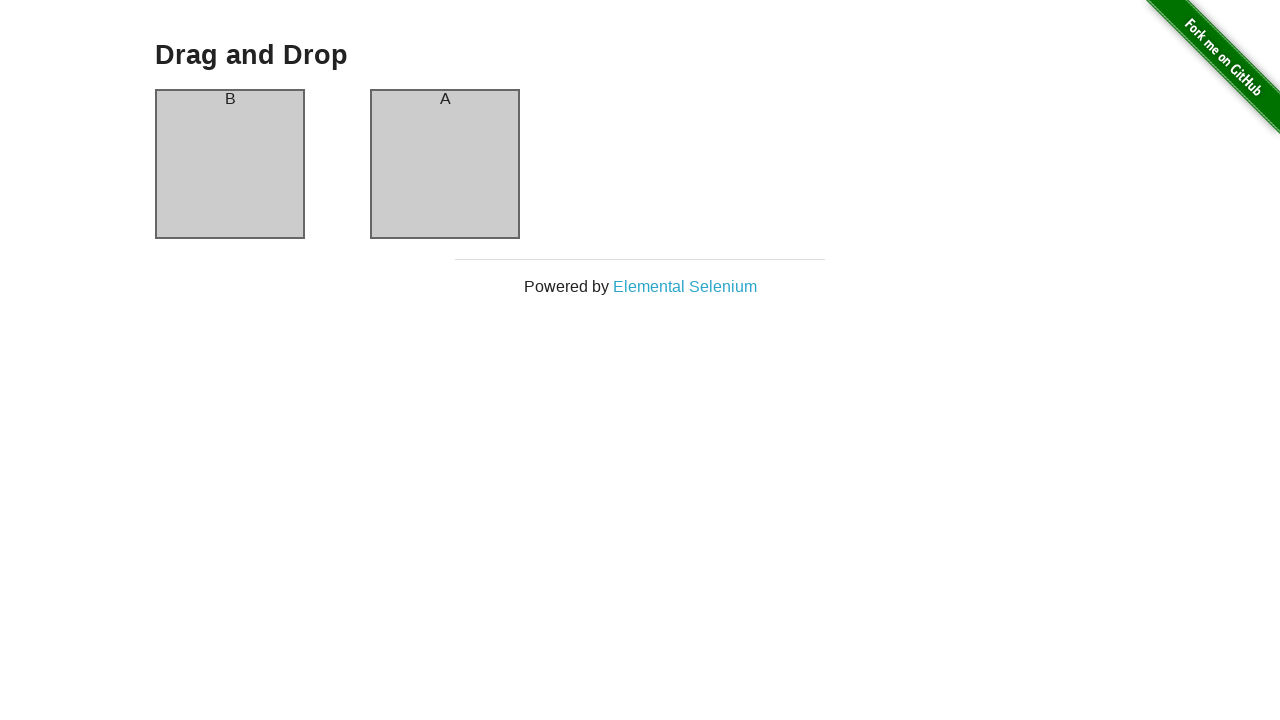